Navigates to RedBus travel booking website and waits for the page to load

Starting URL: https://www.redbus.in

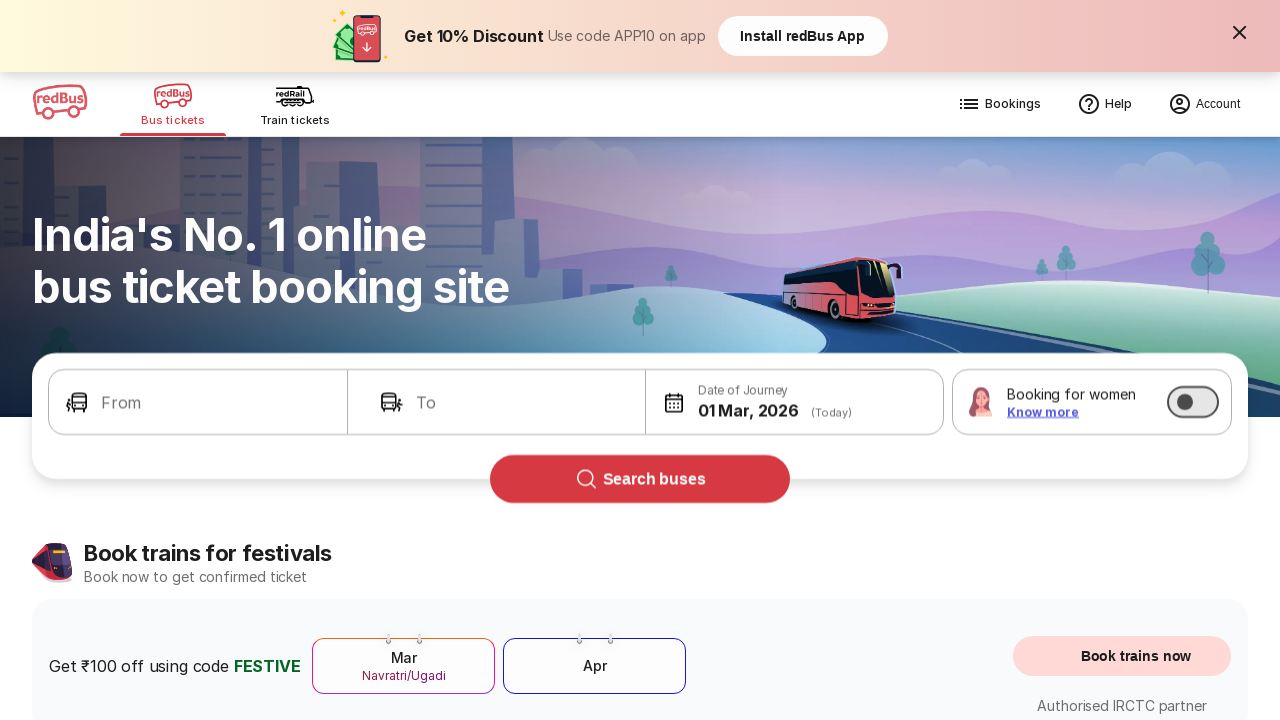

Navigated to RedBus travel booking website and waited for DOM to load
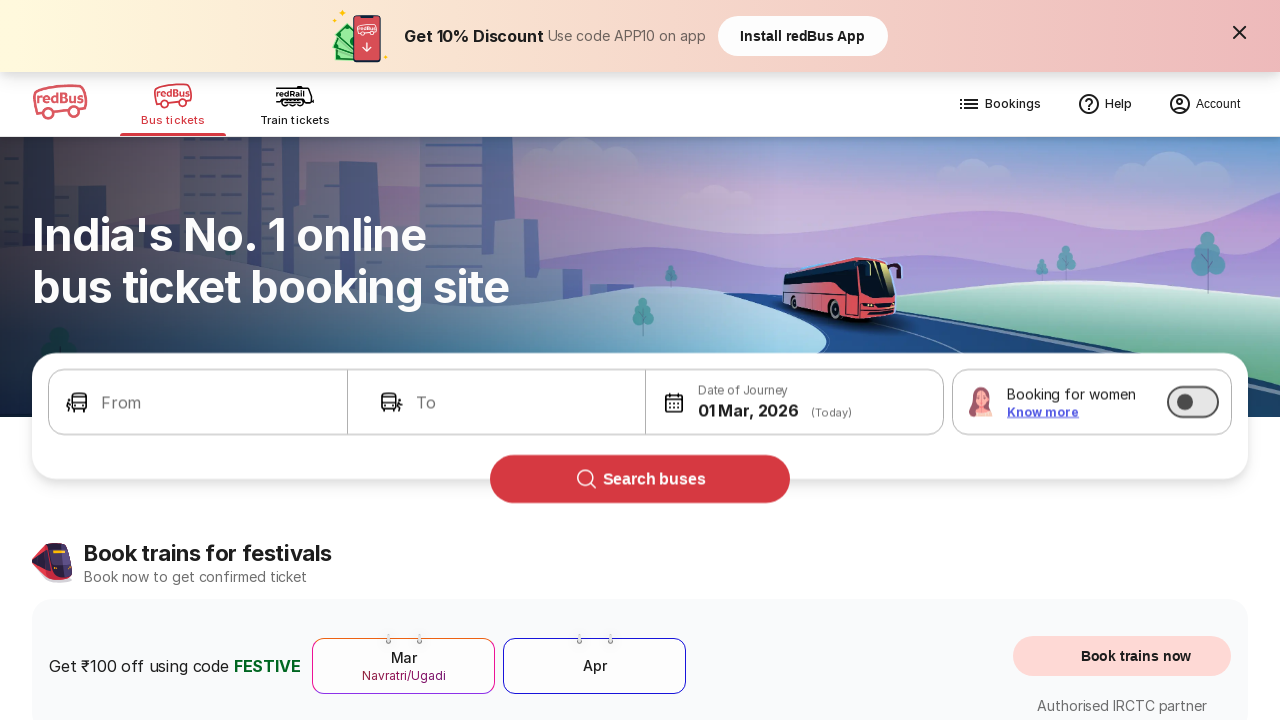

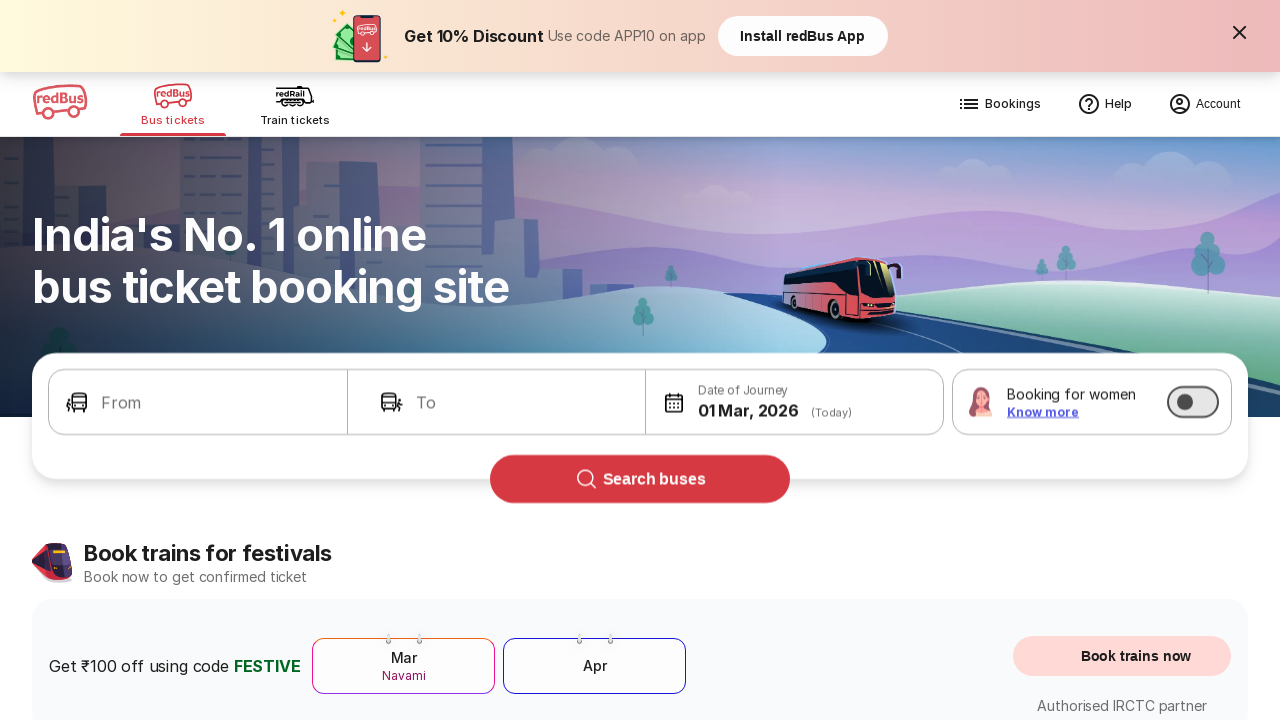